Tests the Python.org search functionality by entering "pycon" as a search query and submitting the form

Starting URL: http://www.python.org

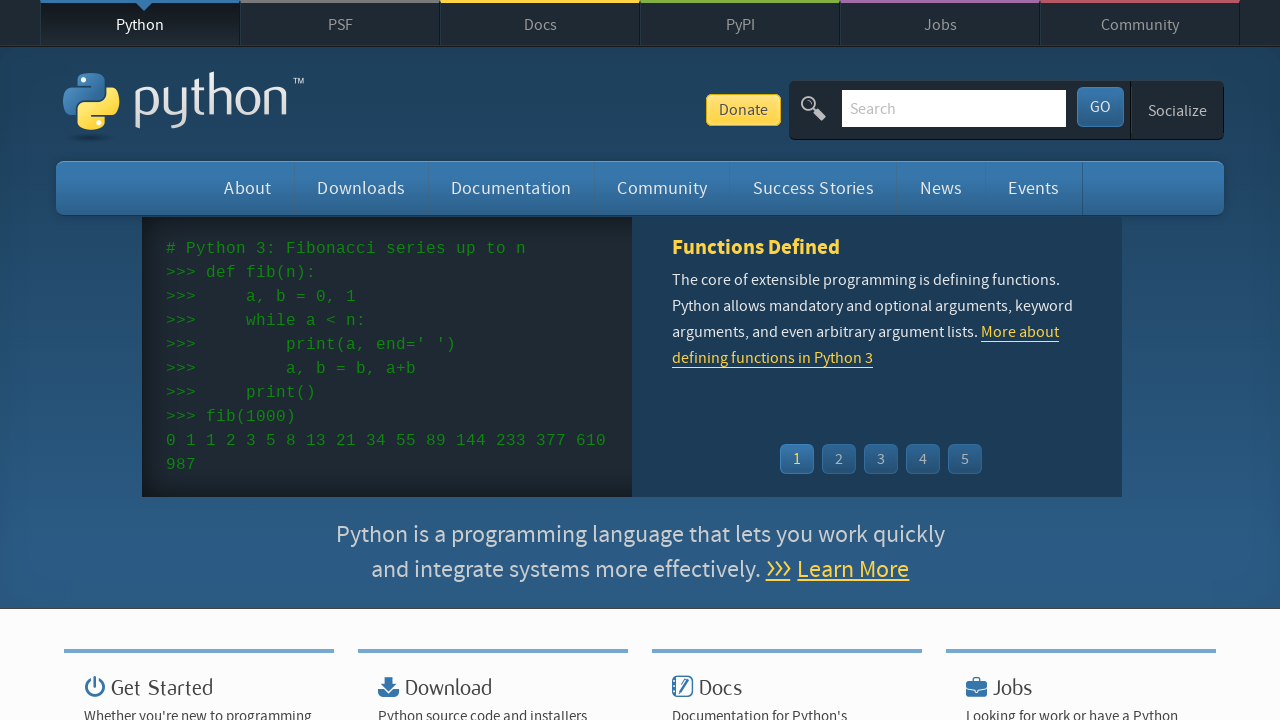

Verified Python.org page title contains 'Python'
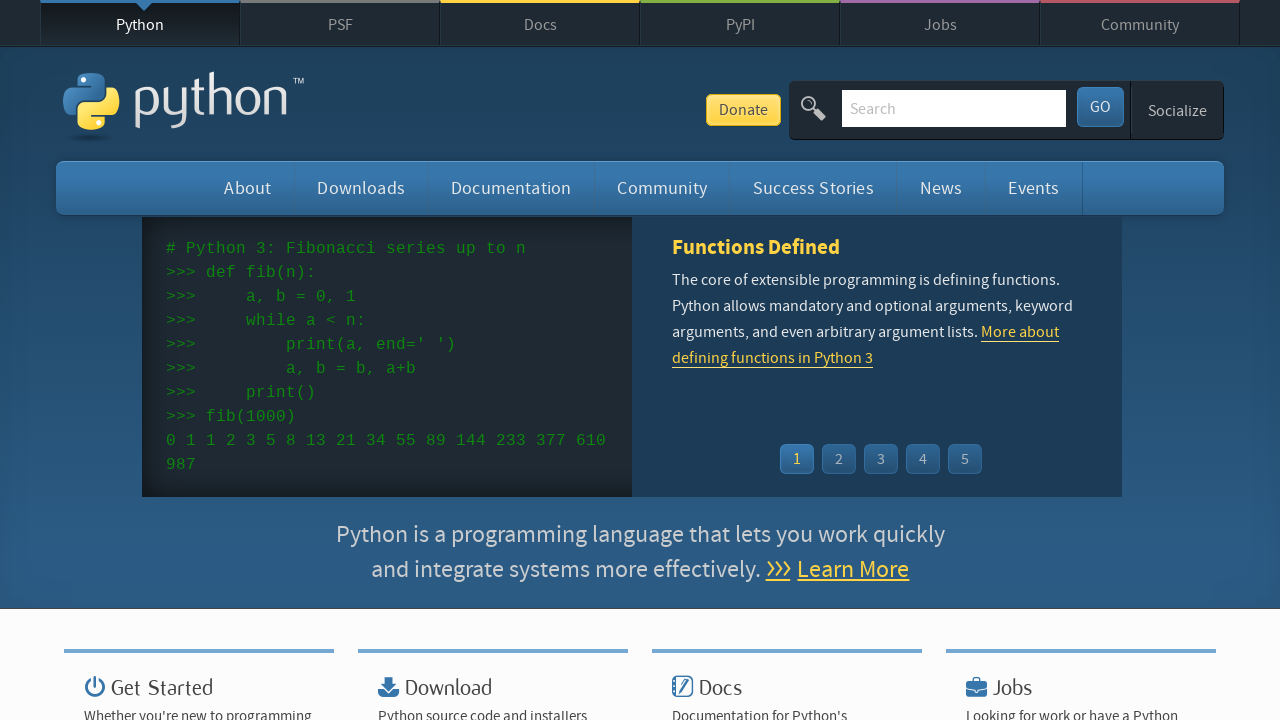

Cleared the search input field on input[name='q']
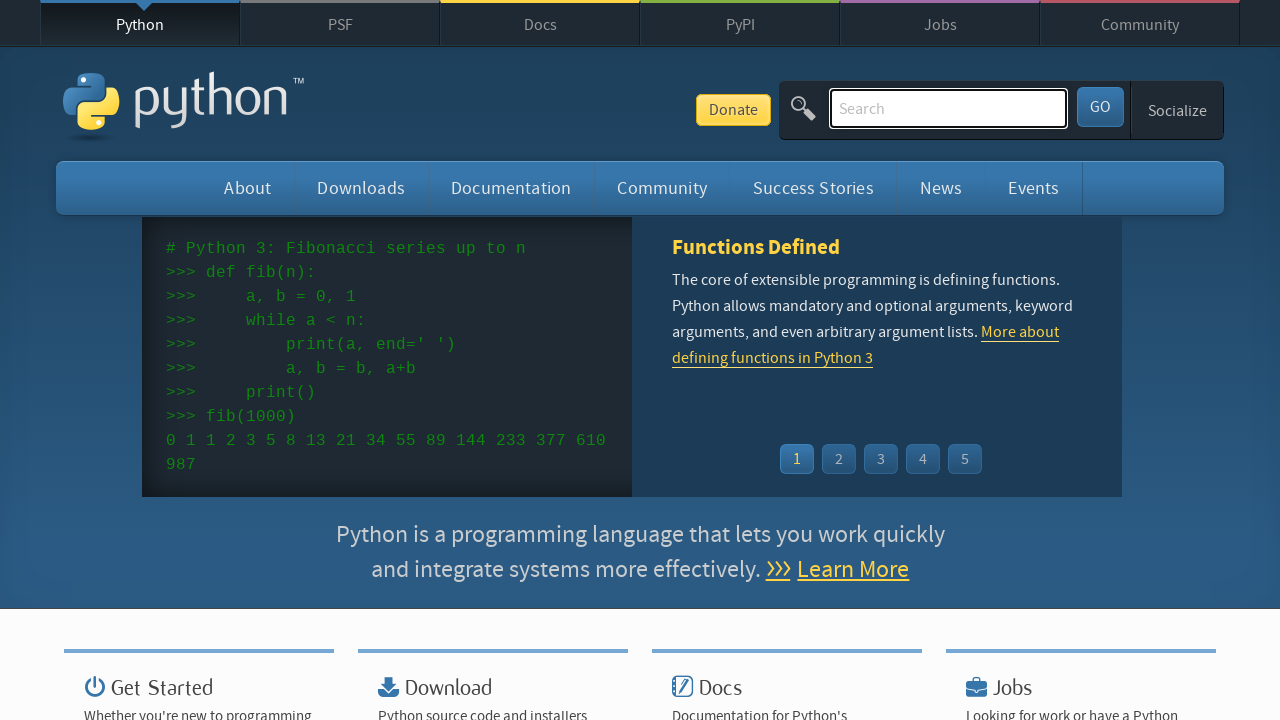

Entered 'pycon' into the search field on input[name='q']
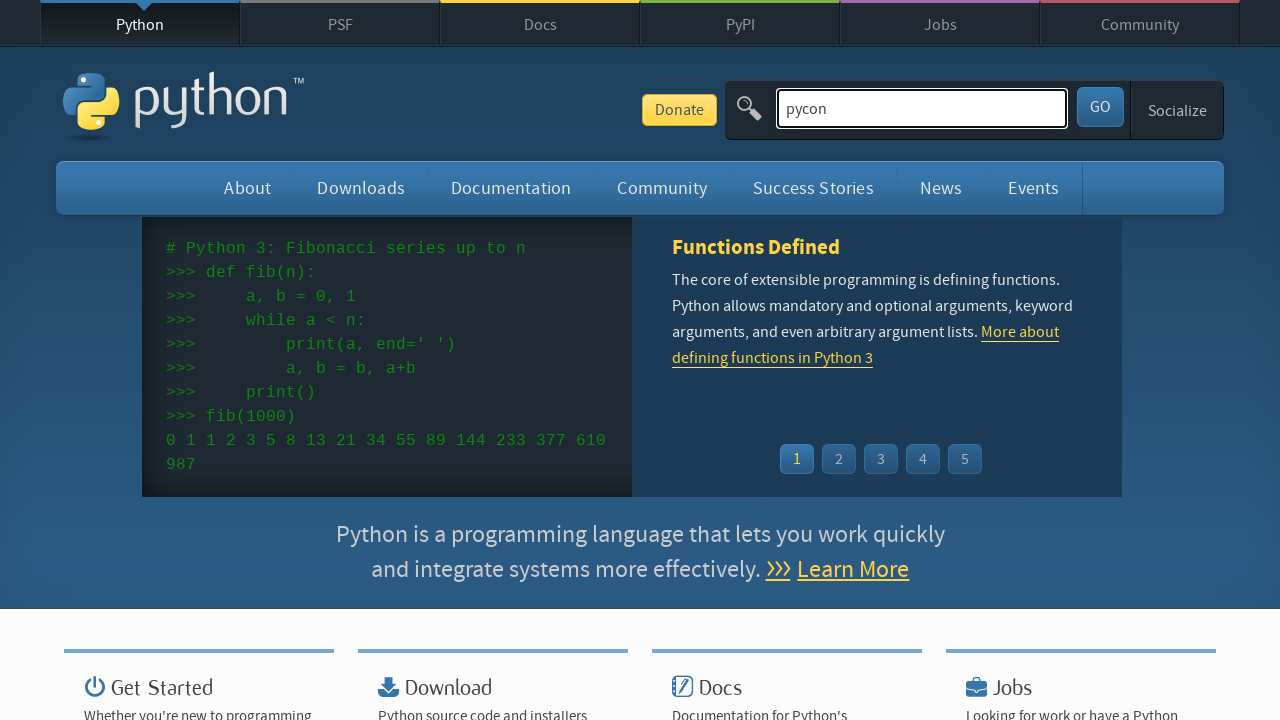

Submitted search form by pressing Enter on input[name='q']
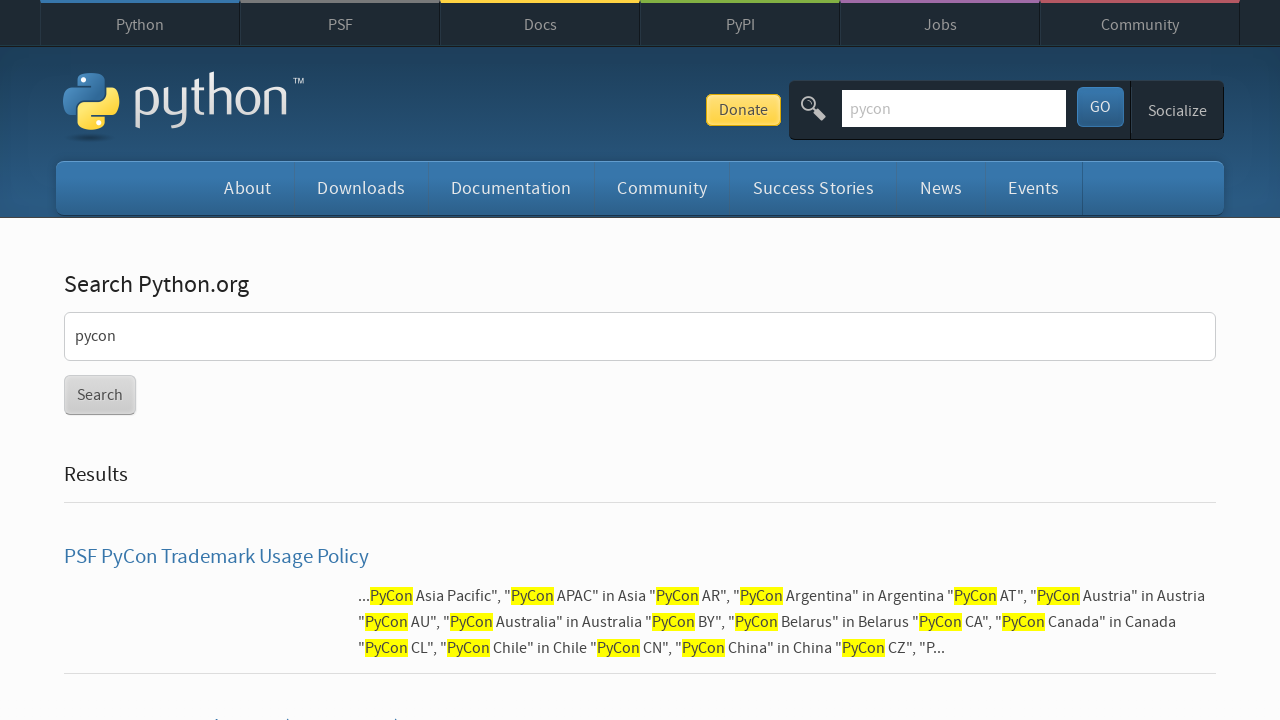

Waited for network to be idle and search results to load
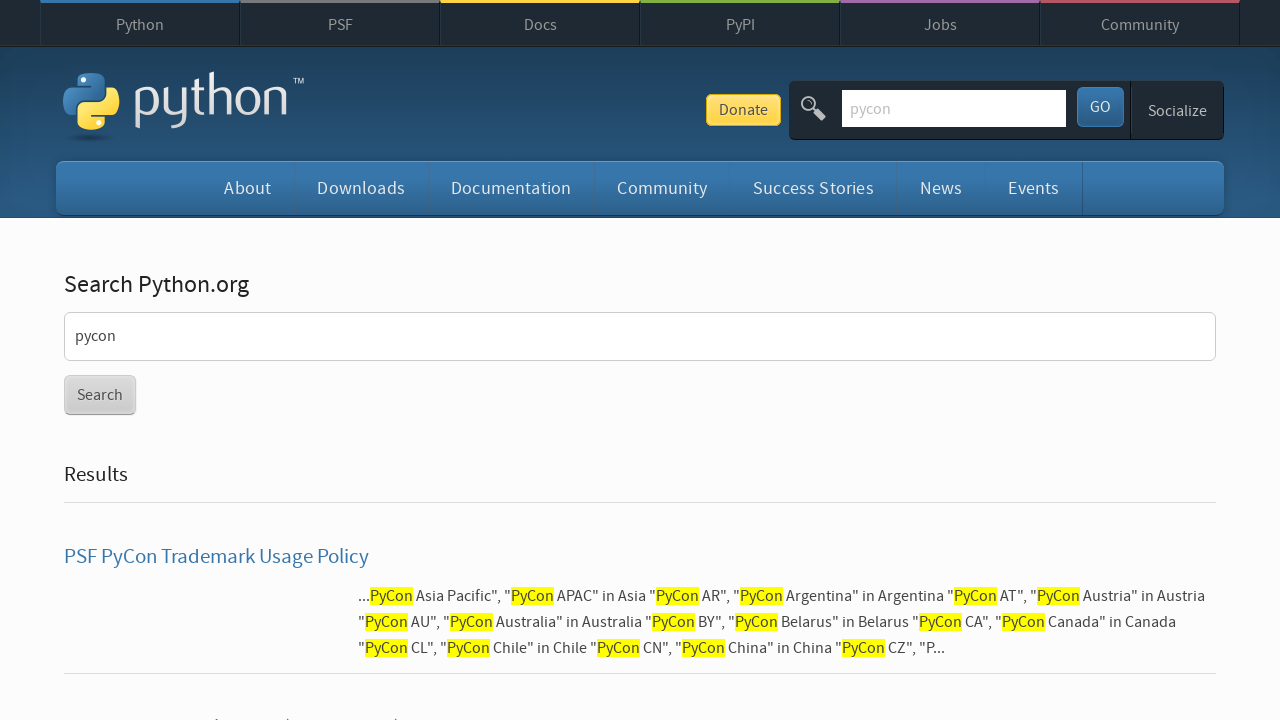

Verified that search results were found for 'pycon'
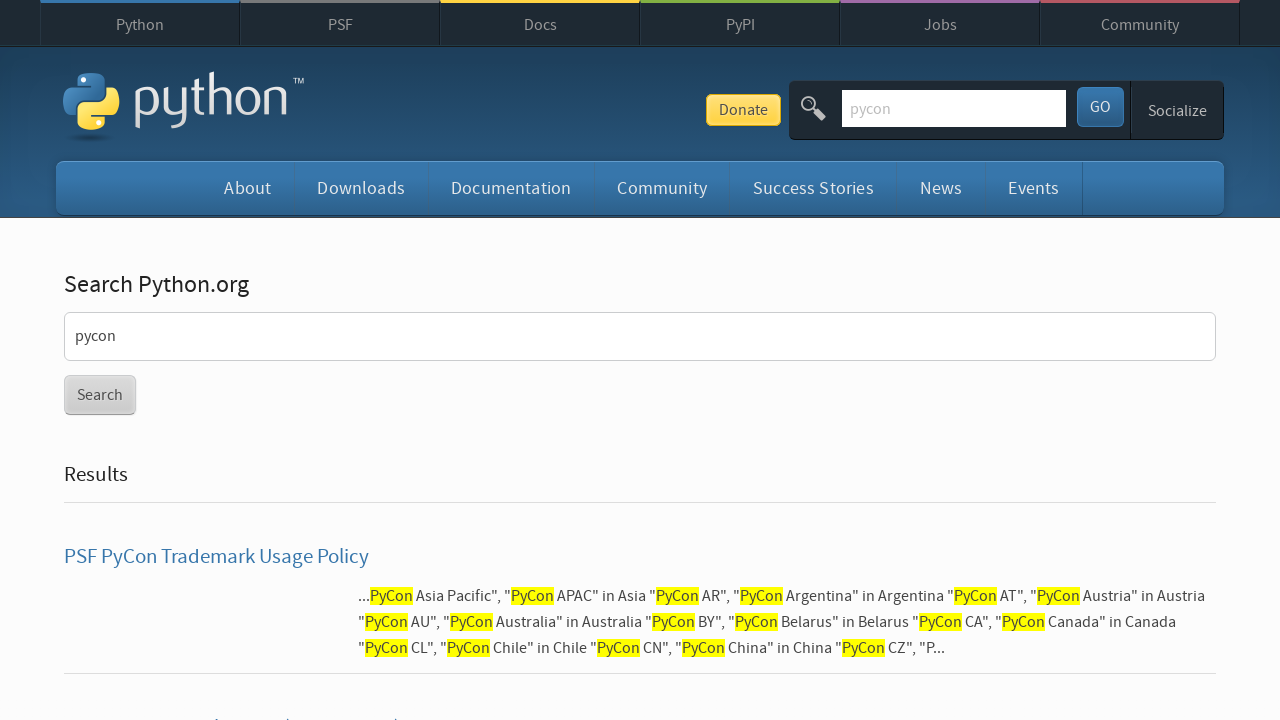

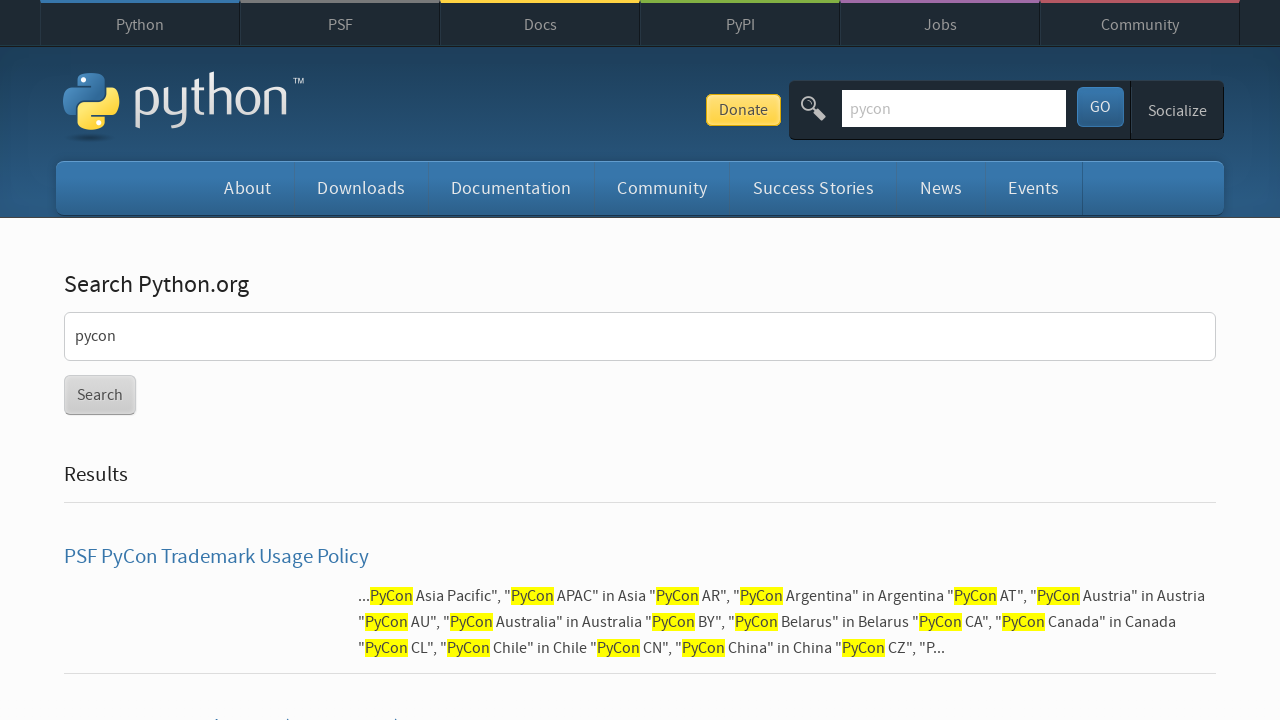